Tests click and hold selection combined with Ctrl+click to select additional individual items after an initial block selection.

Starting URL: https://automationfc.github.io/jquery-selectable/

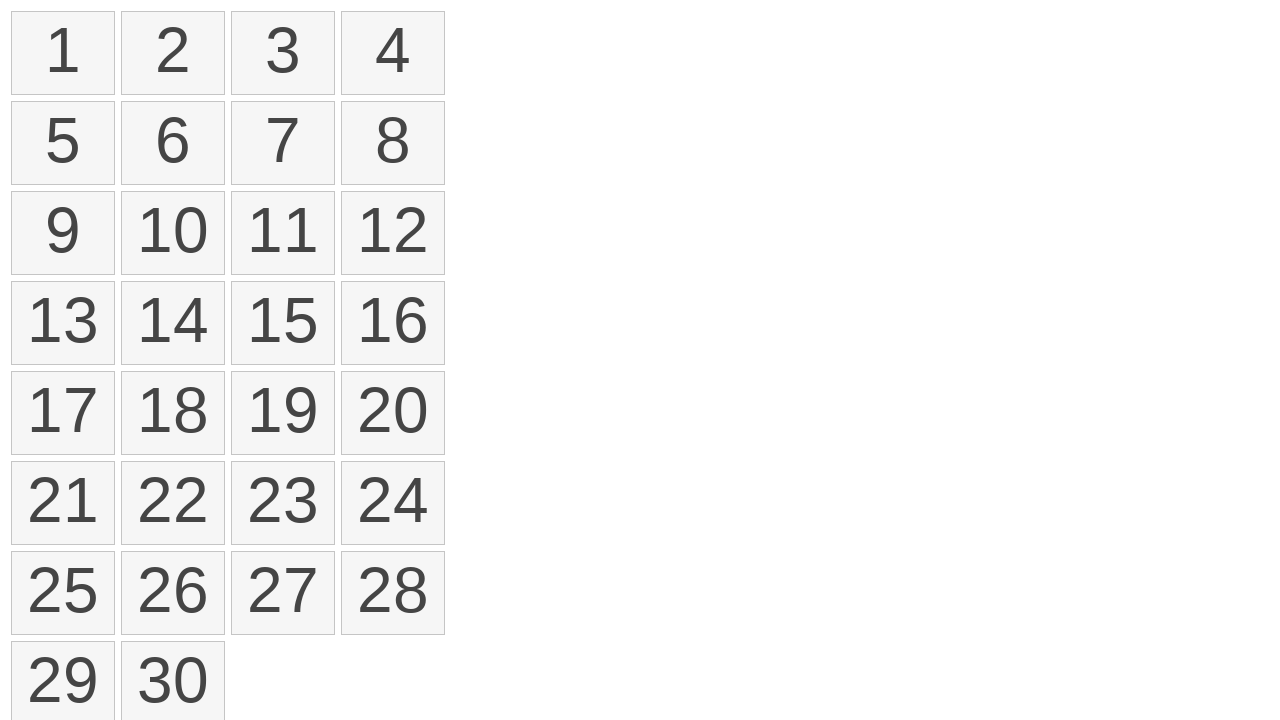

Waited for all selectable list items to load
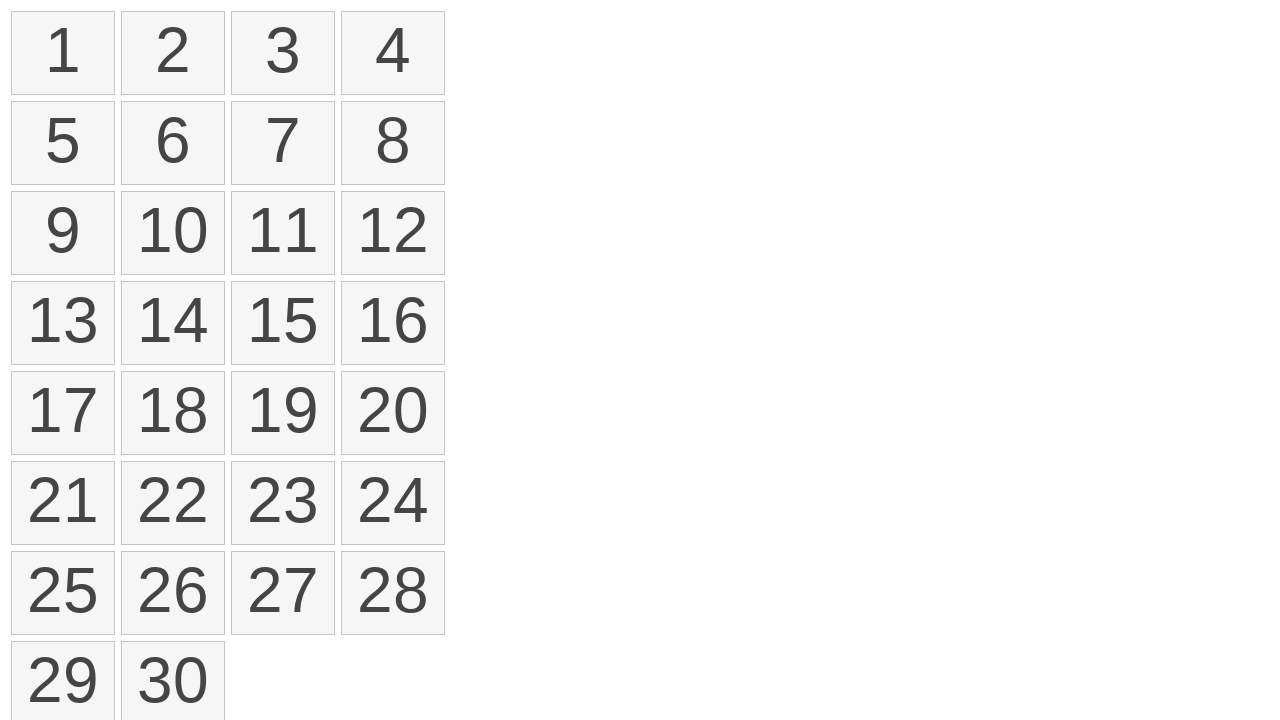

Performed click and hold drag selection from element 1 to element 12 at (393, 233)
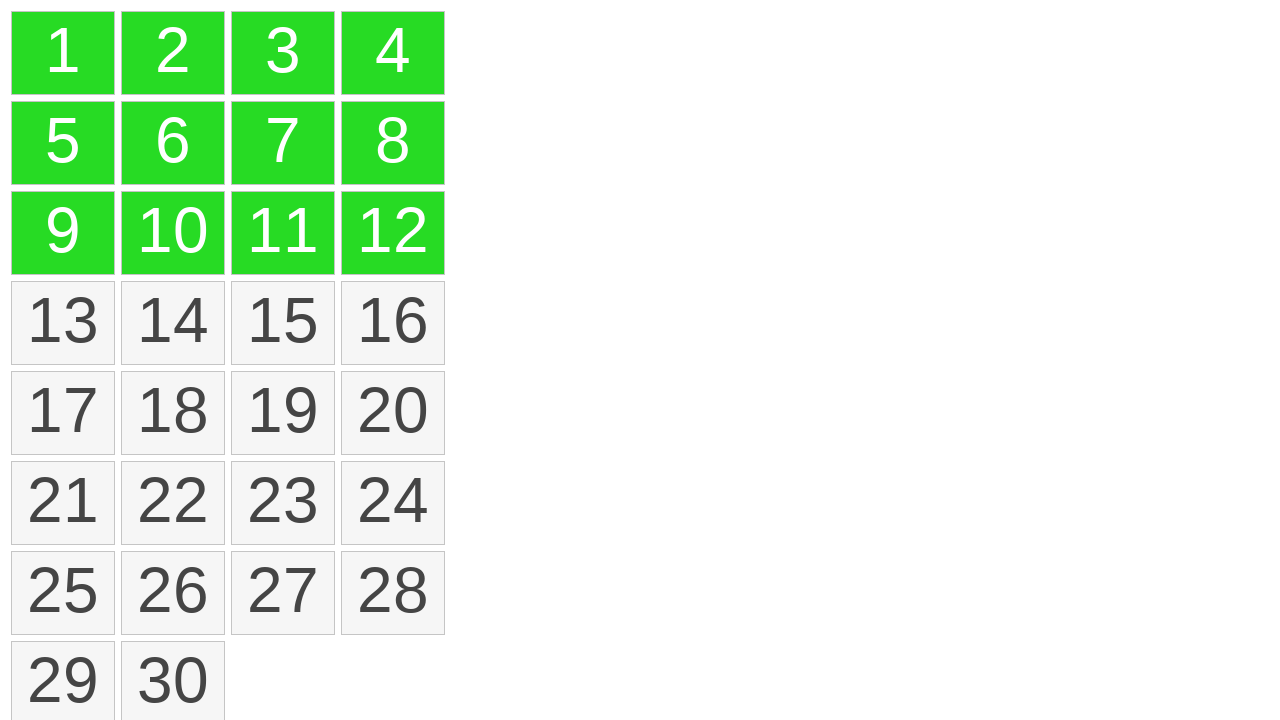

Pressed Control key down
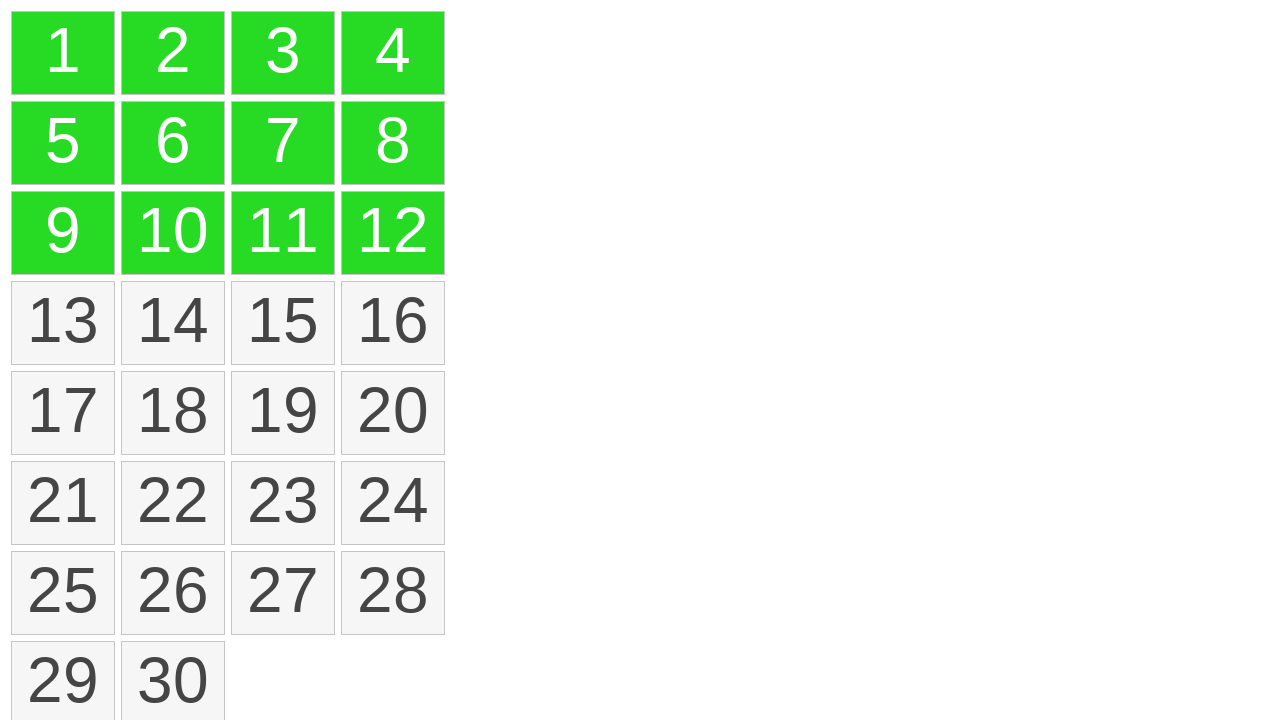

Ctrl+clicked element 13 to add to selection at (63, 323) on li.ui-state-default >> nth=12
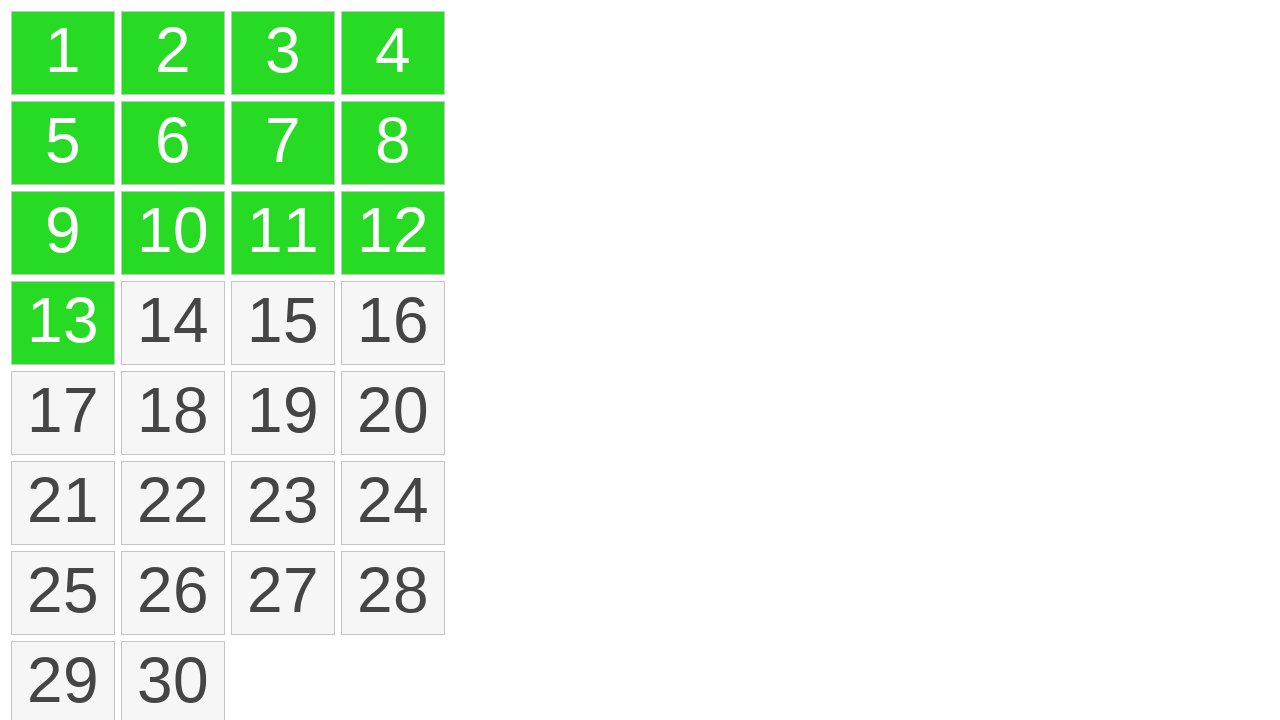

Ctrl+clicked element 14 to add to selection at (173, 323) on li.ui-state-default >> nth=13
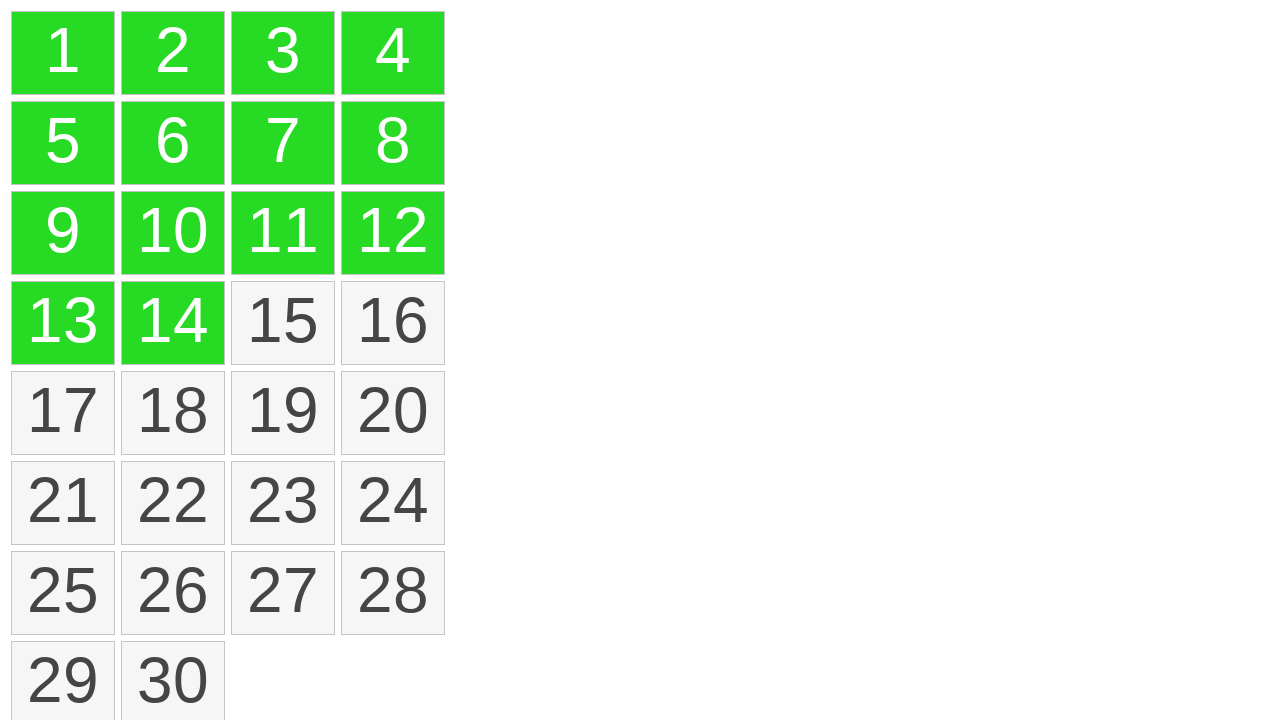

Ctrl+clicked element 15 to add to selection at (283, 323) on li.ui-state-default >> nth=14
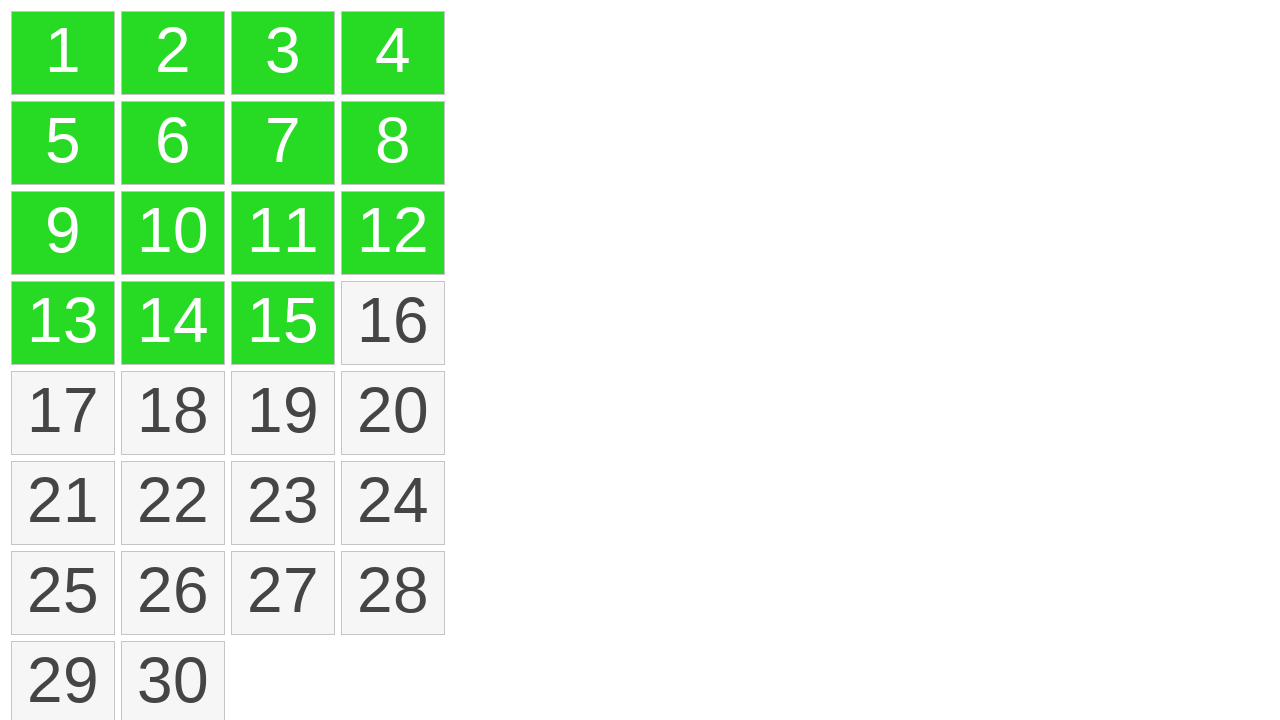

Released Control key
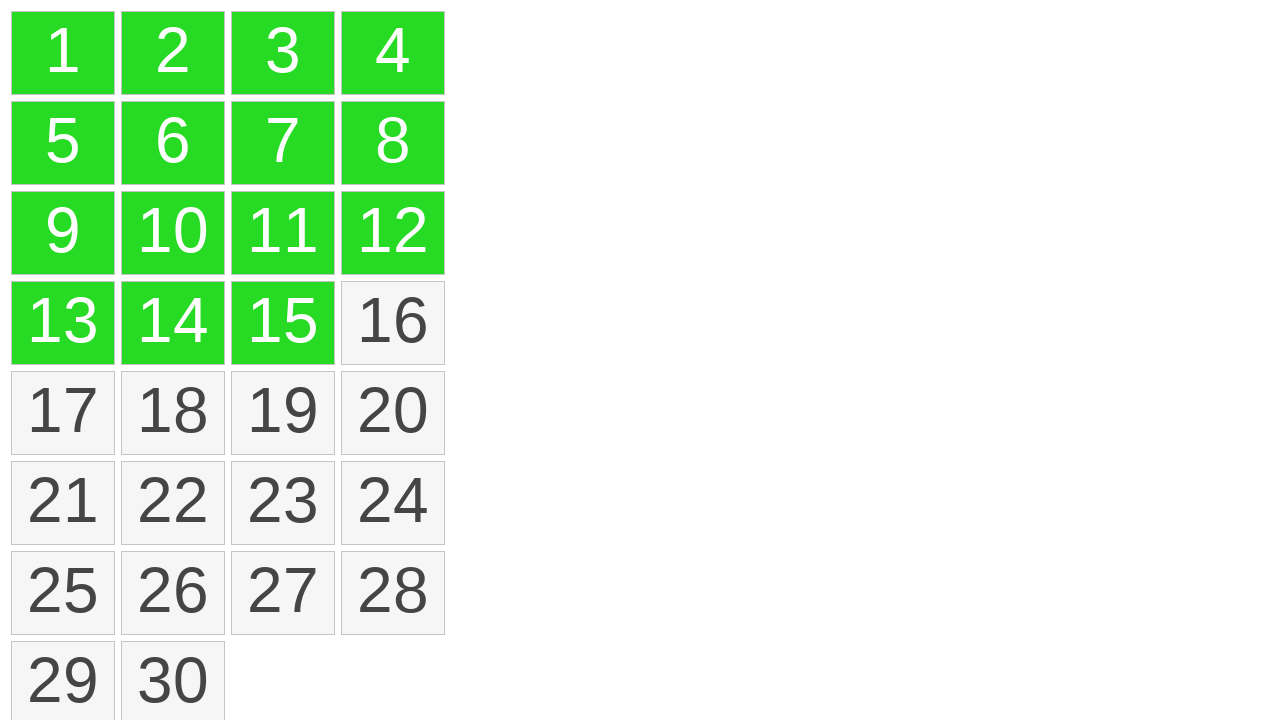

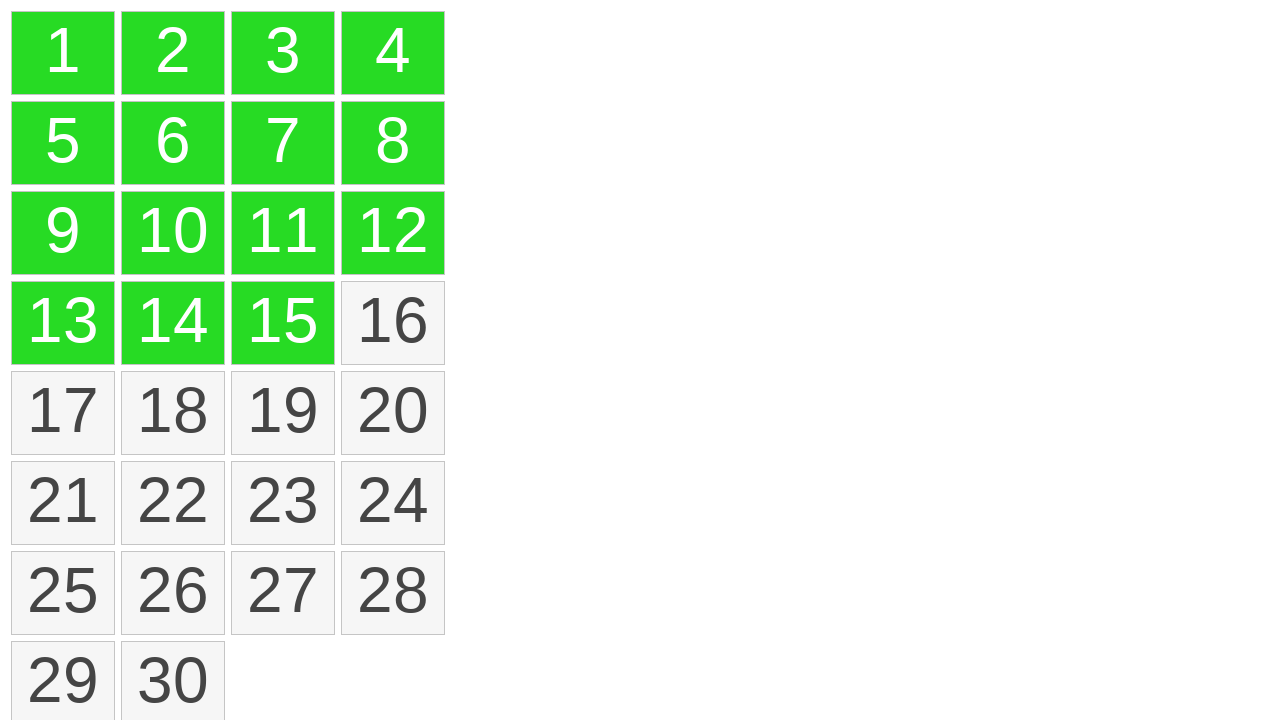